Tests searching from the main page with 'grail' keyword and verifies search results are displayed.

Starting URL: https://www.python.org/

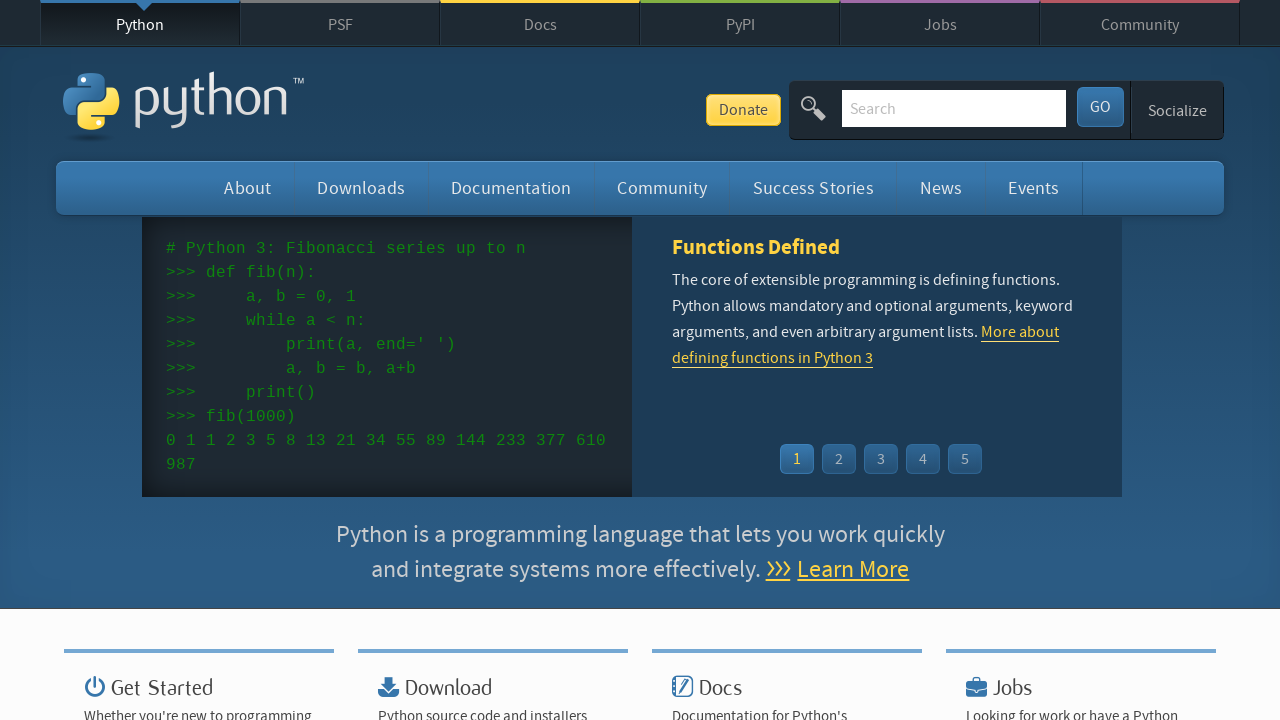

Clicked on search field at (954, 108) on #id-search-field
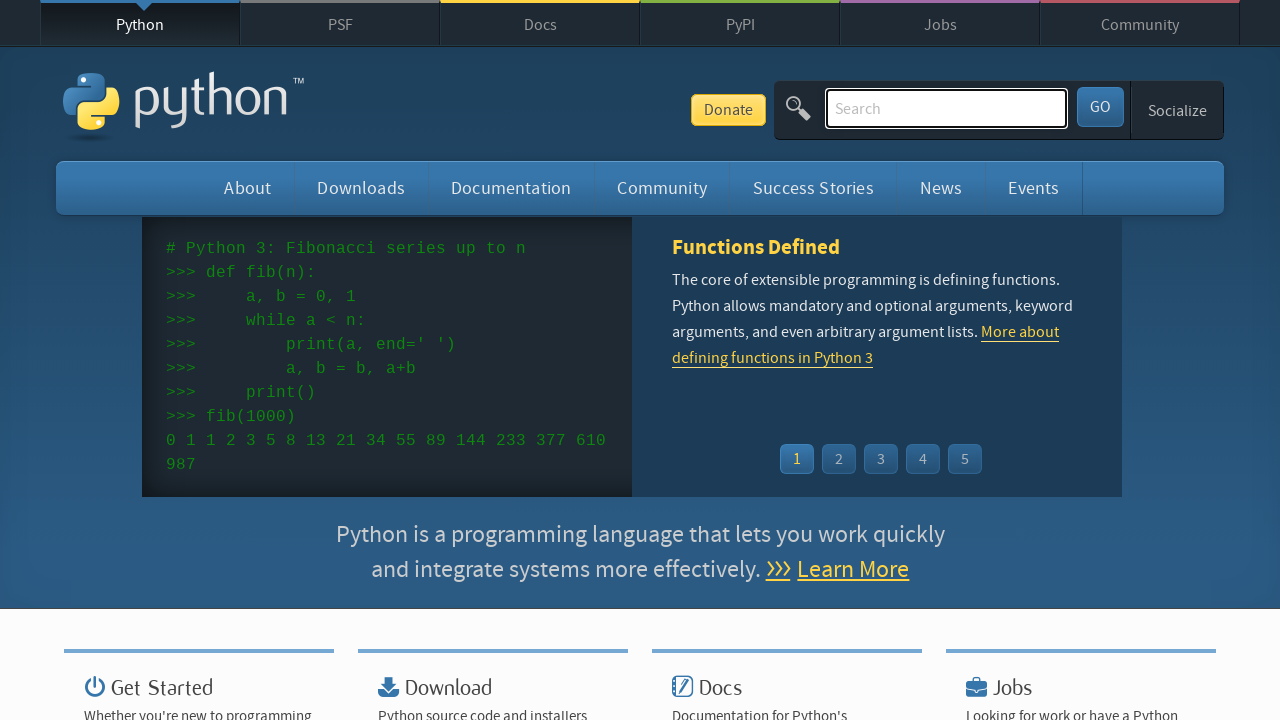

Filled search field with 'grail' keyword on #id-search-field
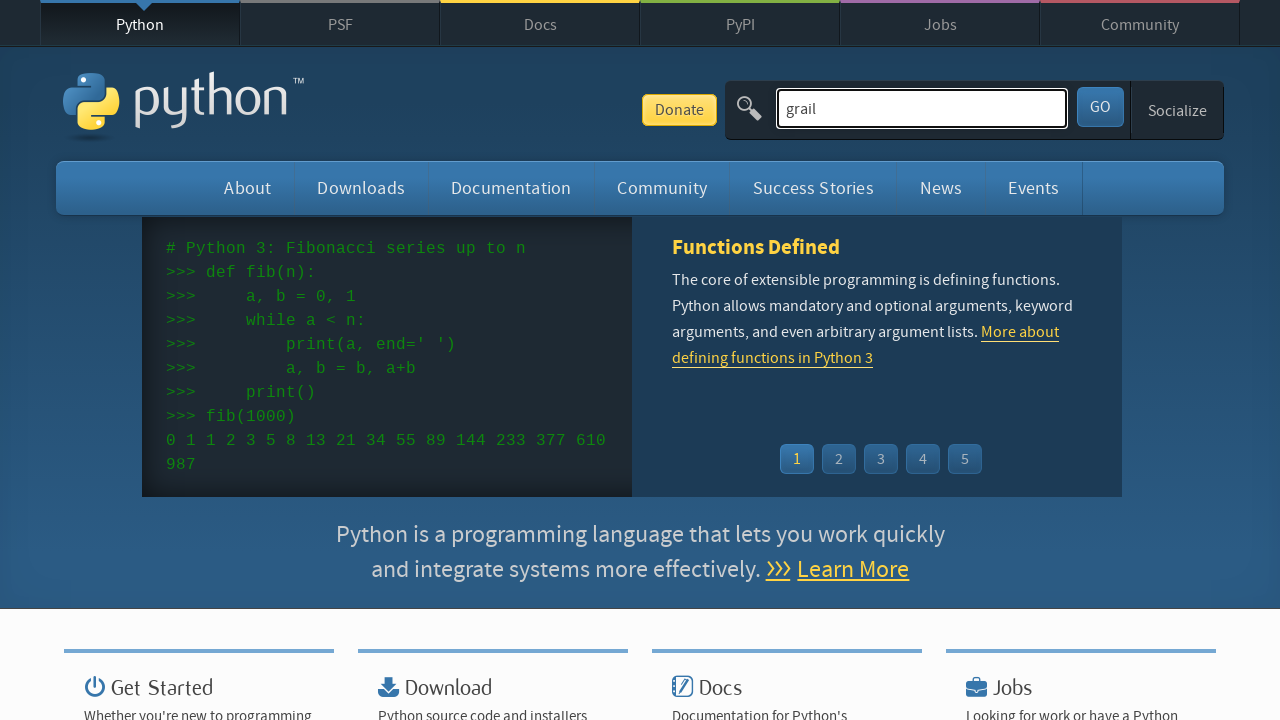

Pressed Enter to execute search on #id-search-field
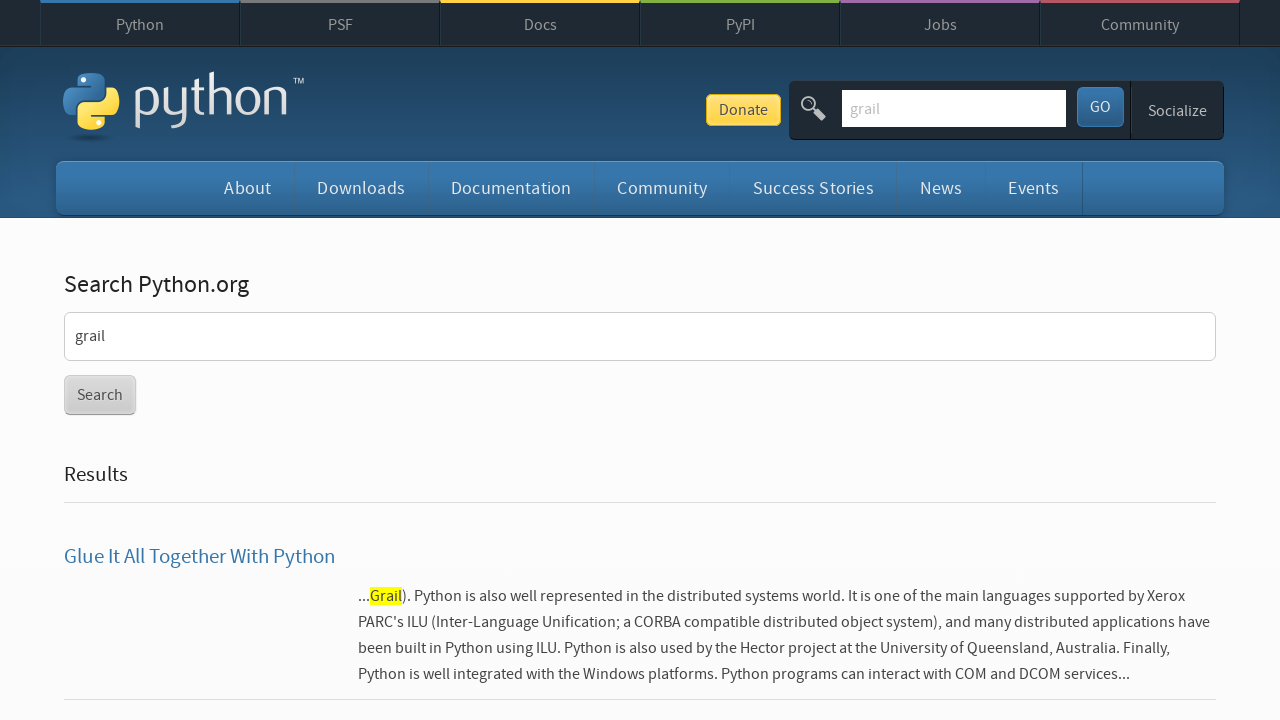

Search results loaded and verified
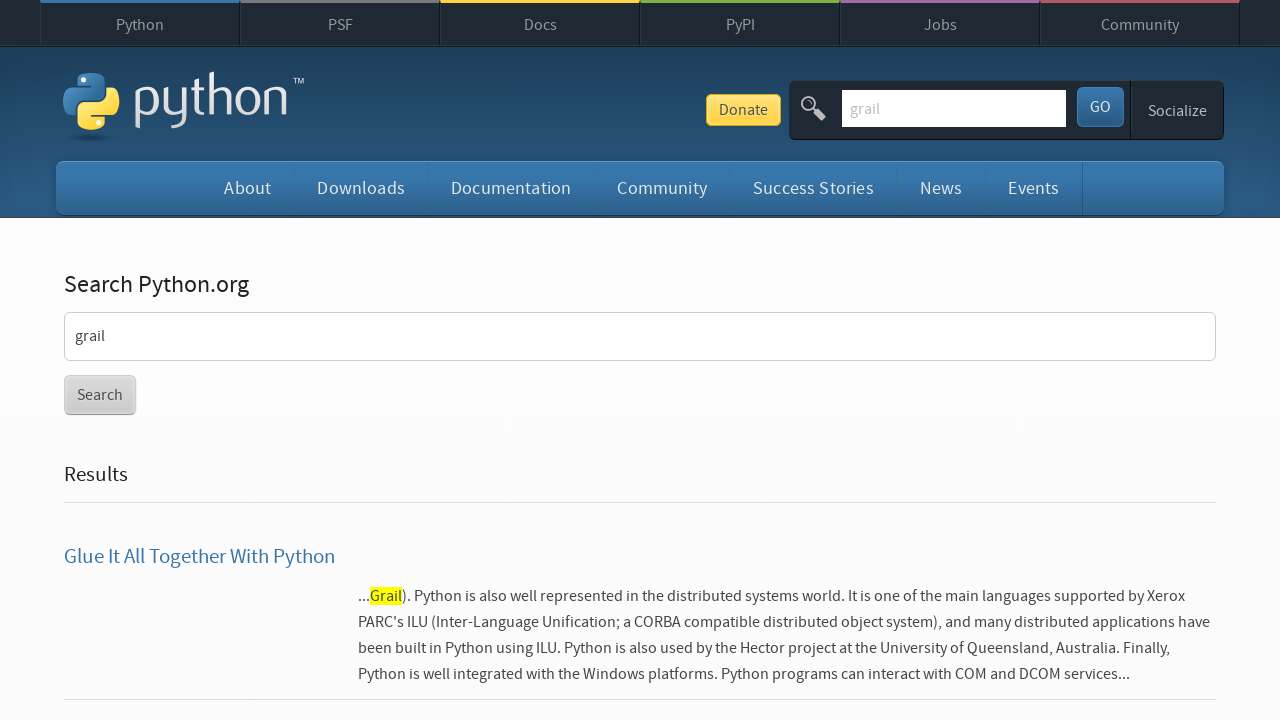

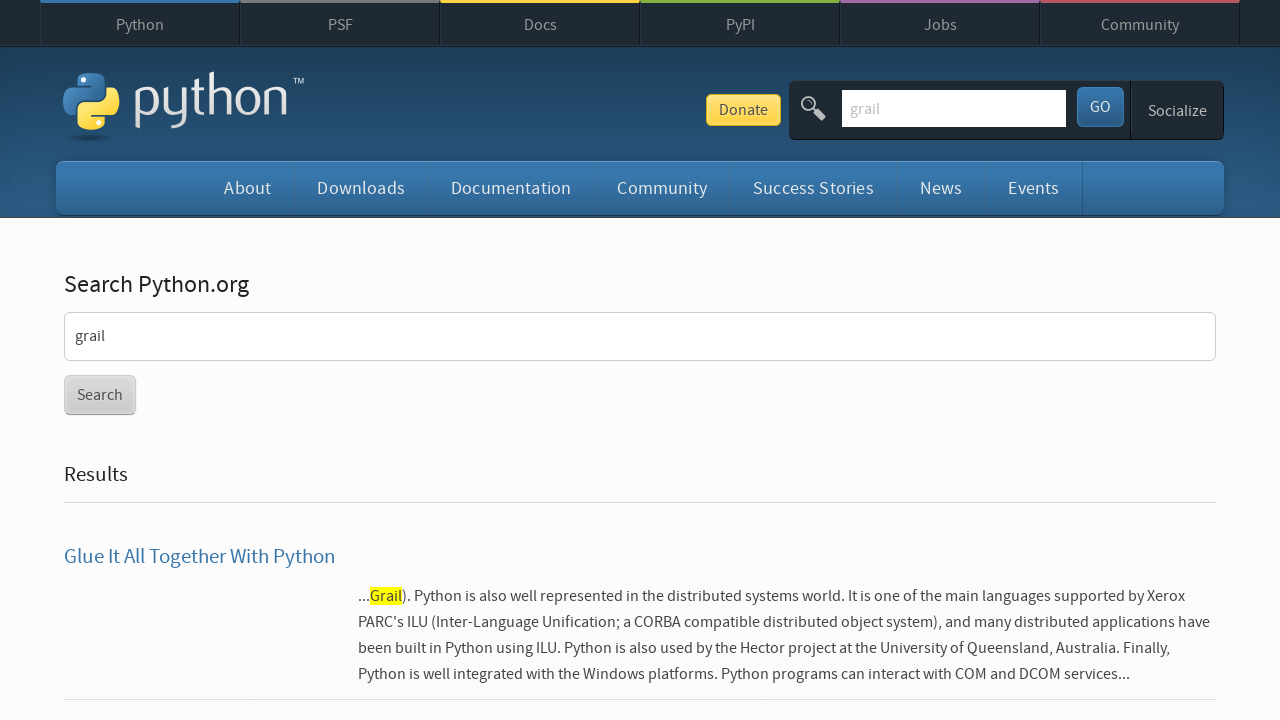